Tests that clicking the Email column header sorts text values in ascending alphabetical order.

Starting URL: http://the-internet.herokuapp.com/tables

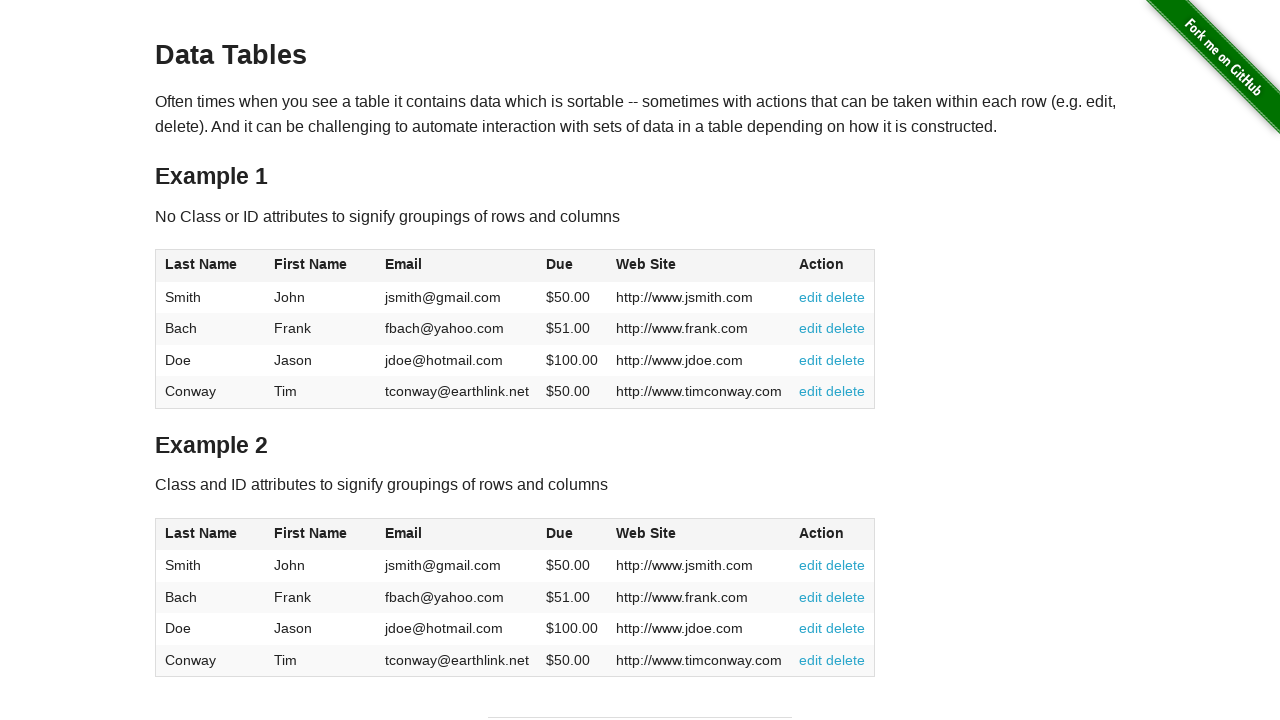

Clicked Email column header to sort in ascending order at (457, 266) on #table1 thead tr th:nth-of-type(3)
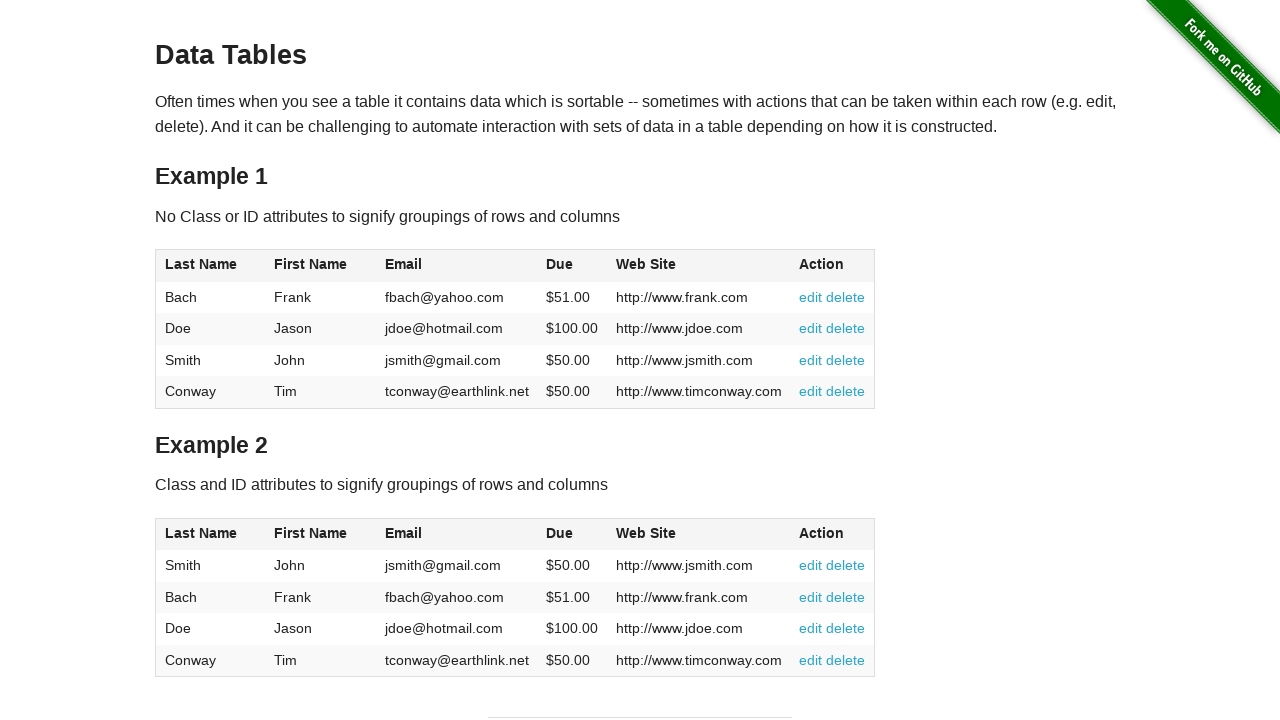

Email column cells loaded after sorting
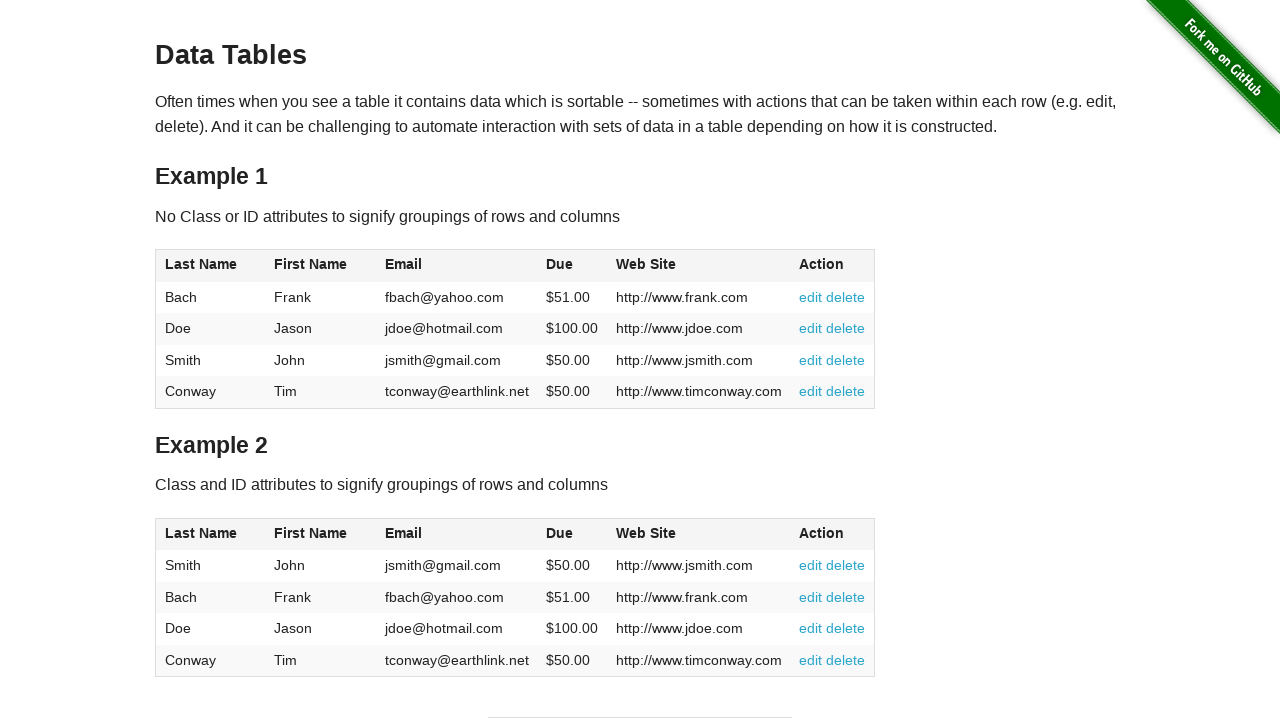

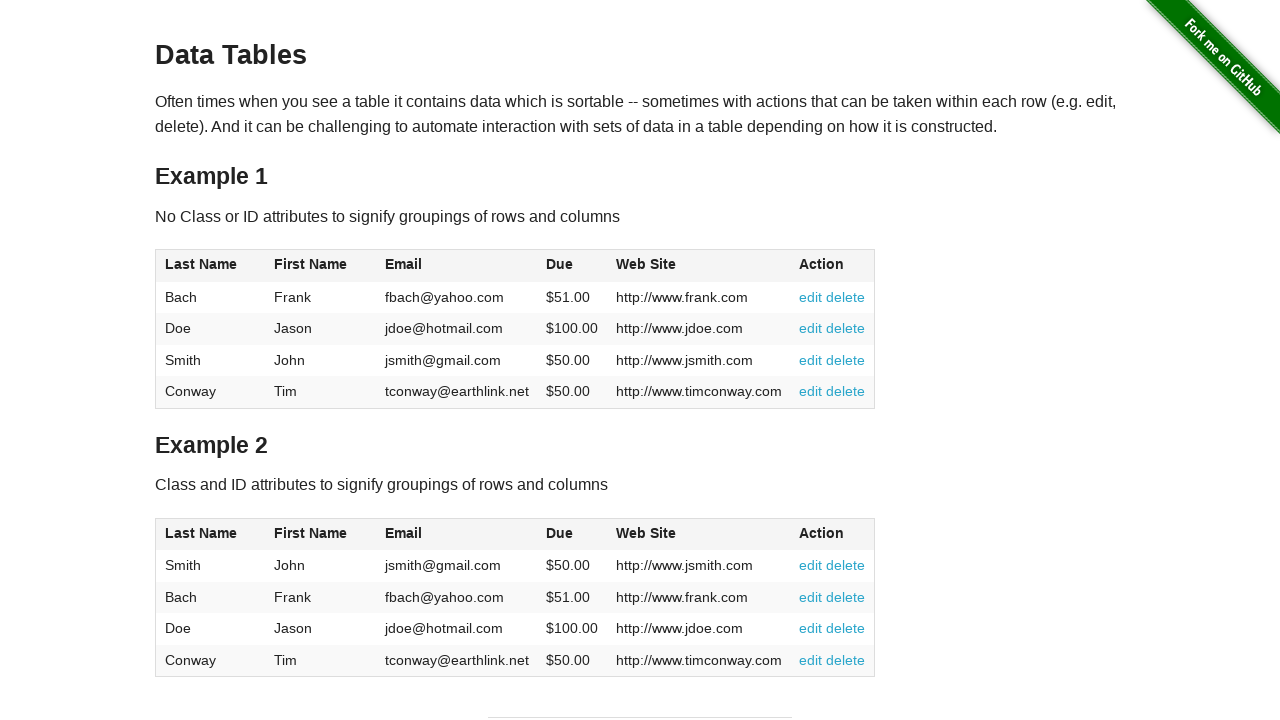